Tests browser window handling functionality by clicking buttons that open new tabs and windows, switching between them, and verifying the window handles work correctly.

Starting URL: https://demoqa.com/browser-windows

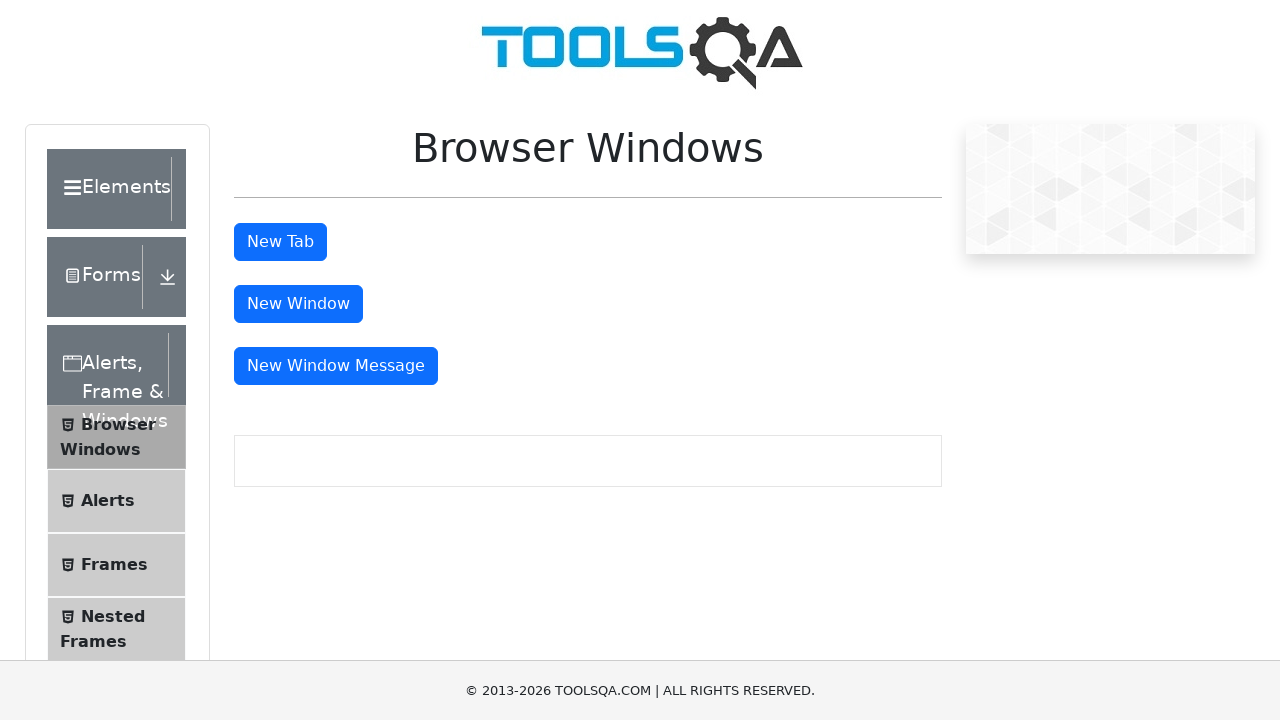

Stored main page reference
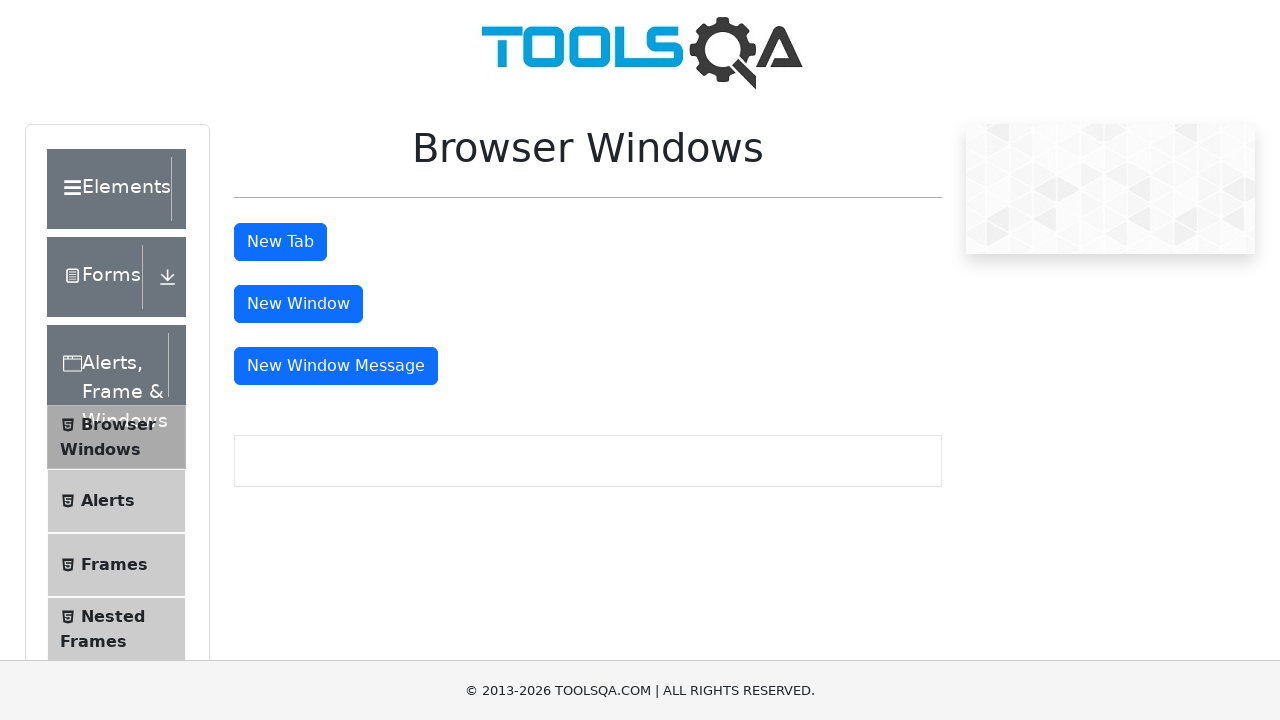

Clicked 'New Tab' button to open a new tab at (280, 242) on #tabButton
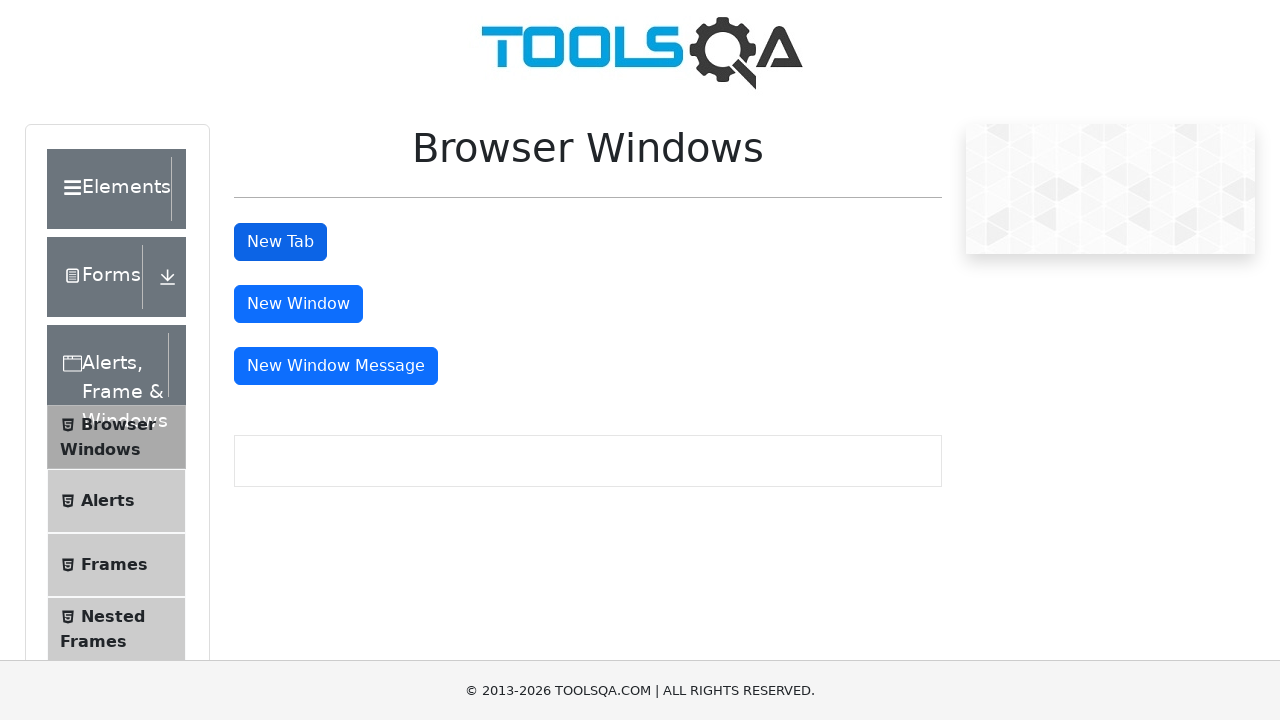

Waited 1500ms for new tab to open
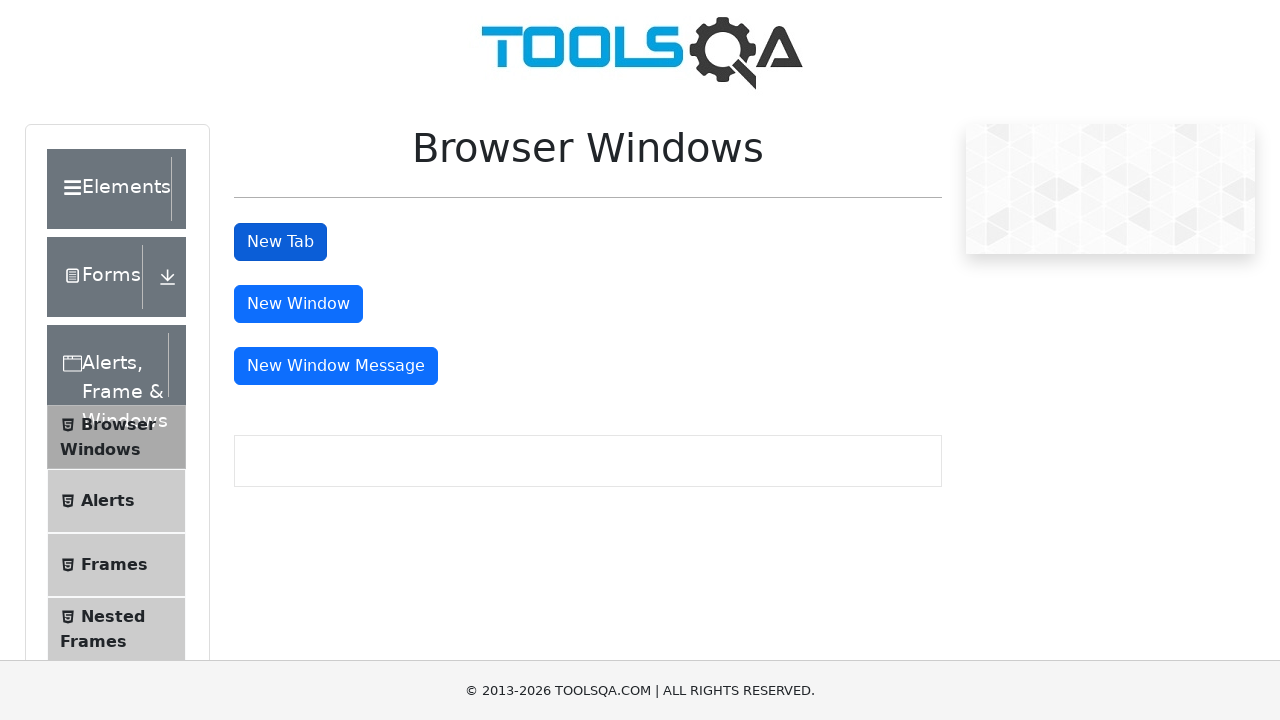

Retrieved all pages, total count: 2
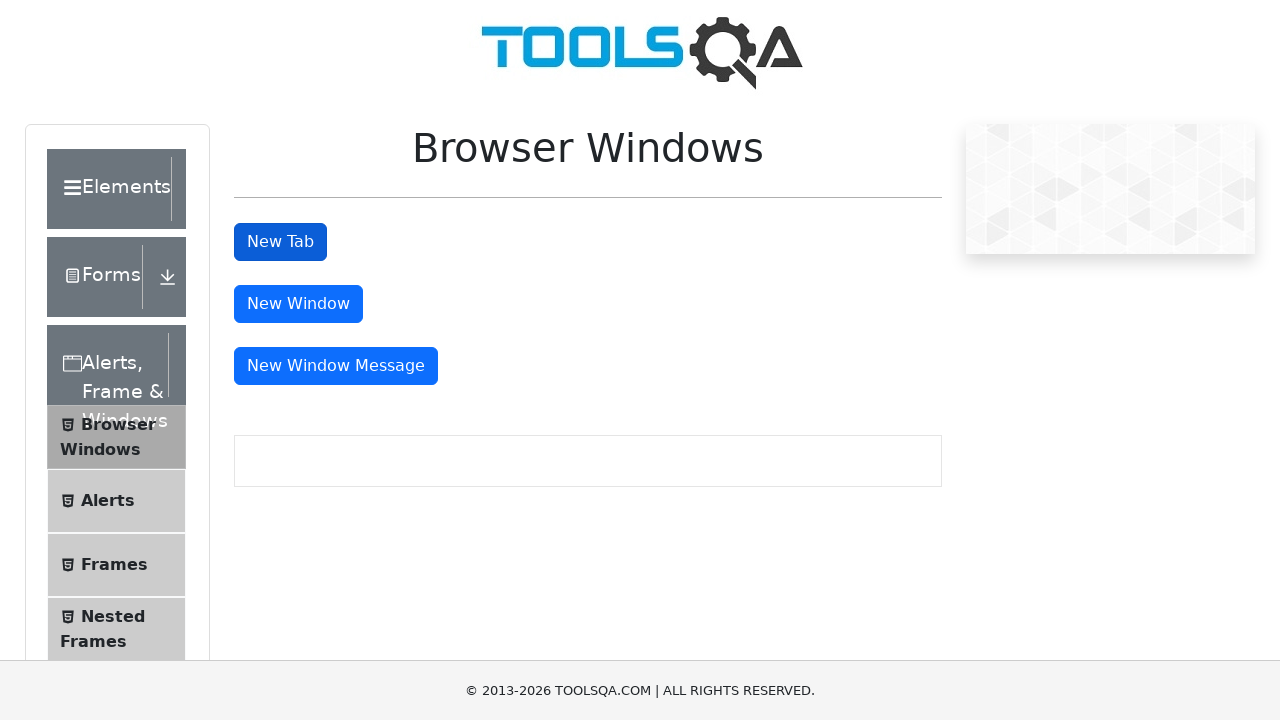

Obtained new tab from page list
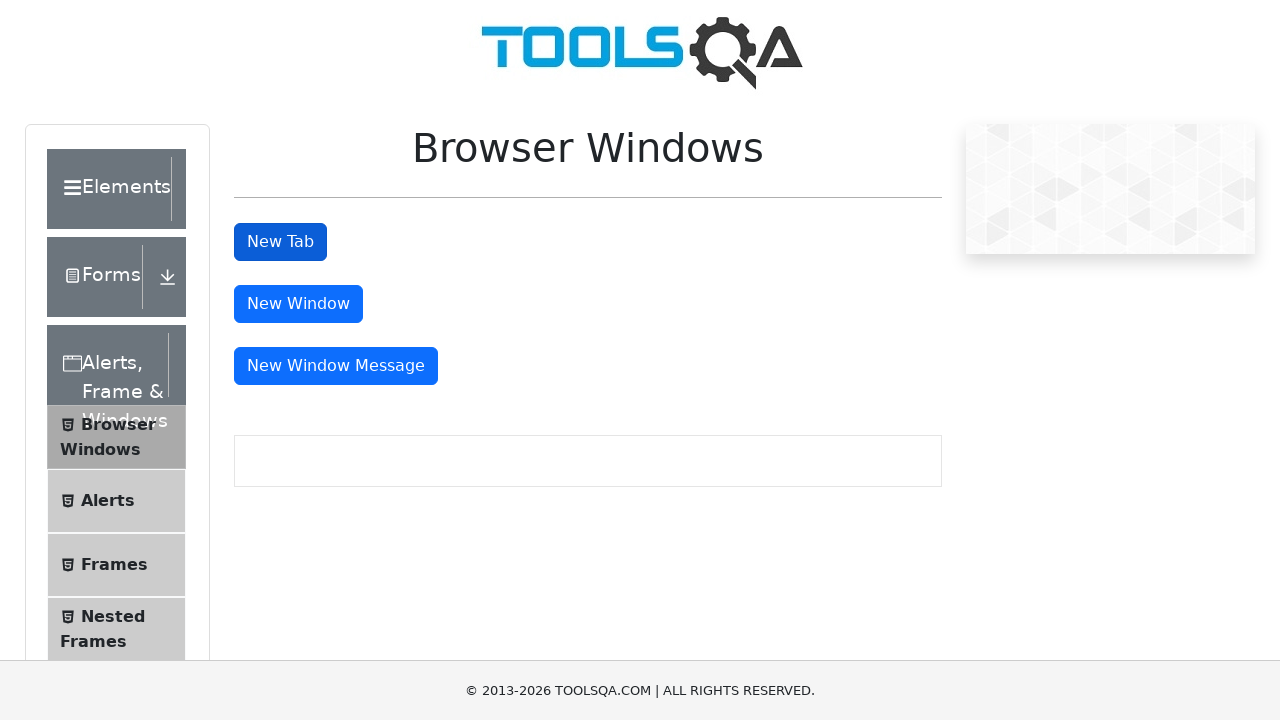

Waited for new tab to load completely
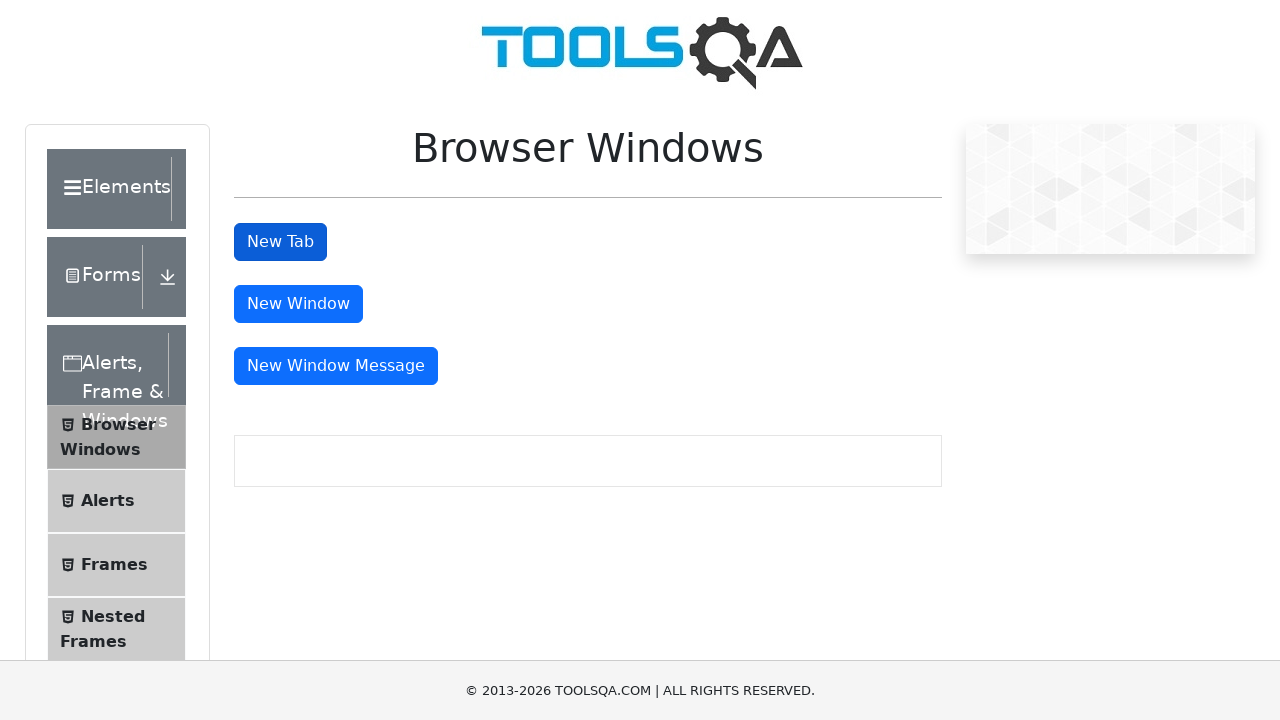

Switched back to main page and brought it to front
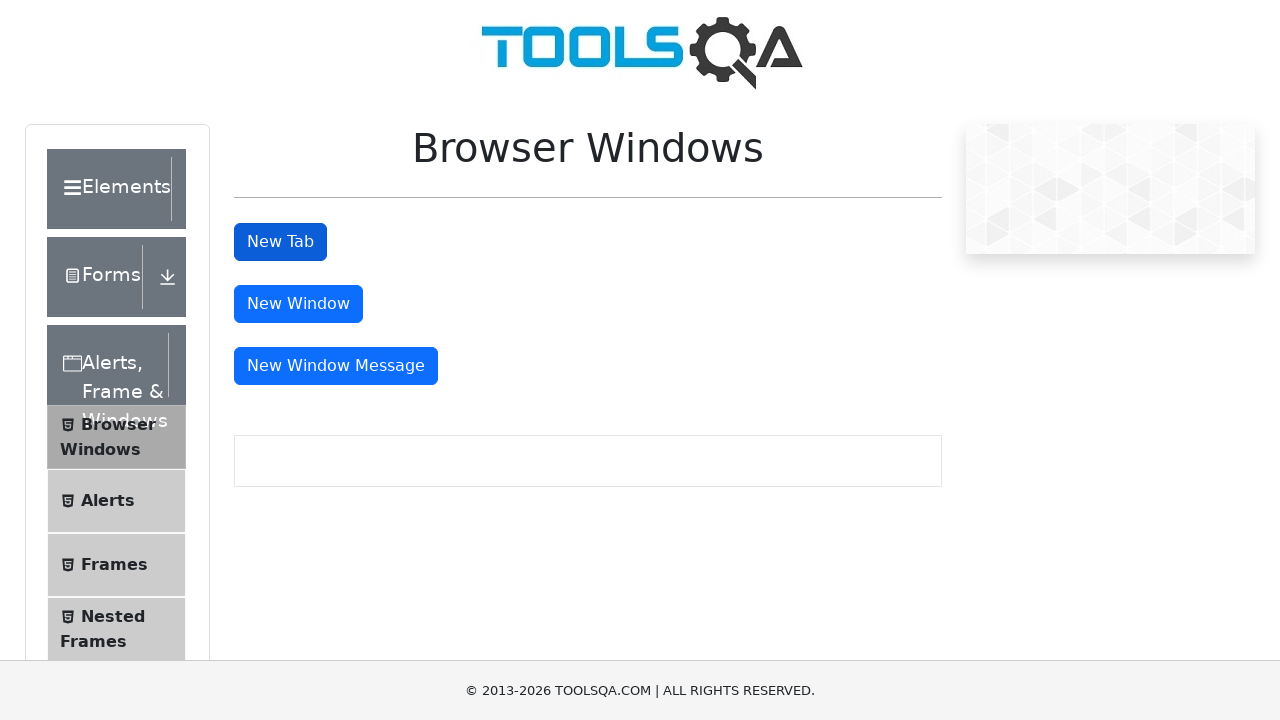

Clicked 'New Window' button to open a new window at (298, 304) on #windowButton
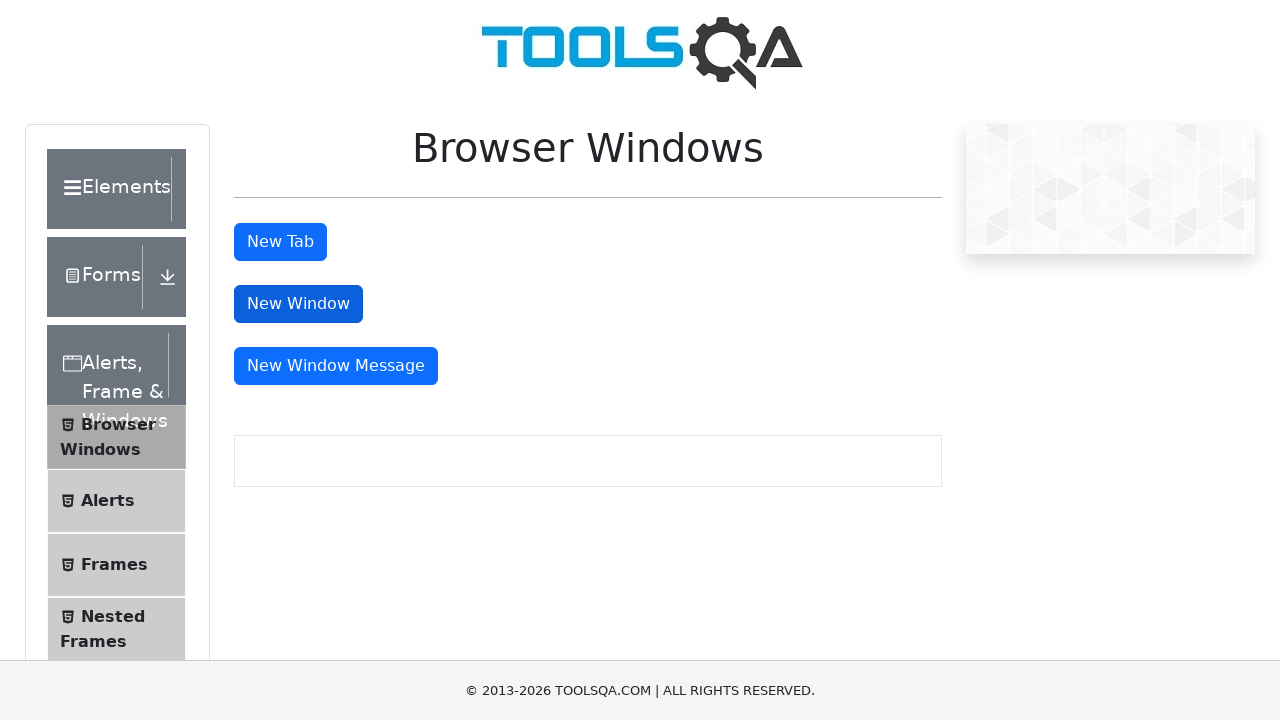

Waited 1500ms for new window to open
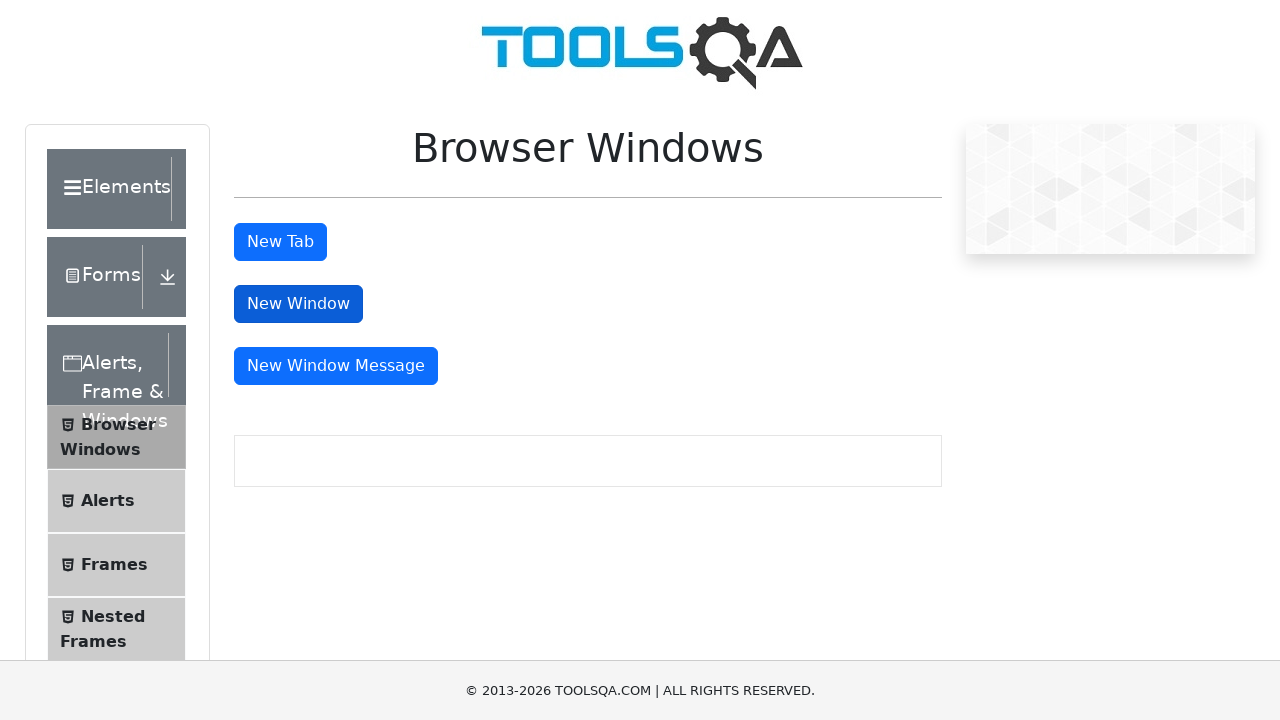

Retrieved all pages, total count: 3
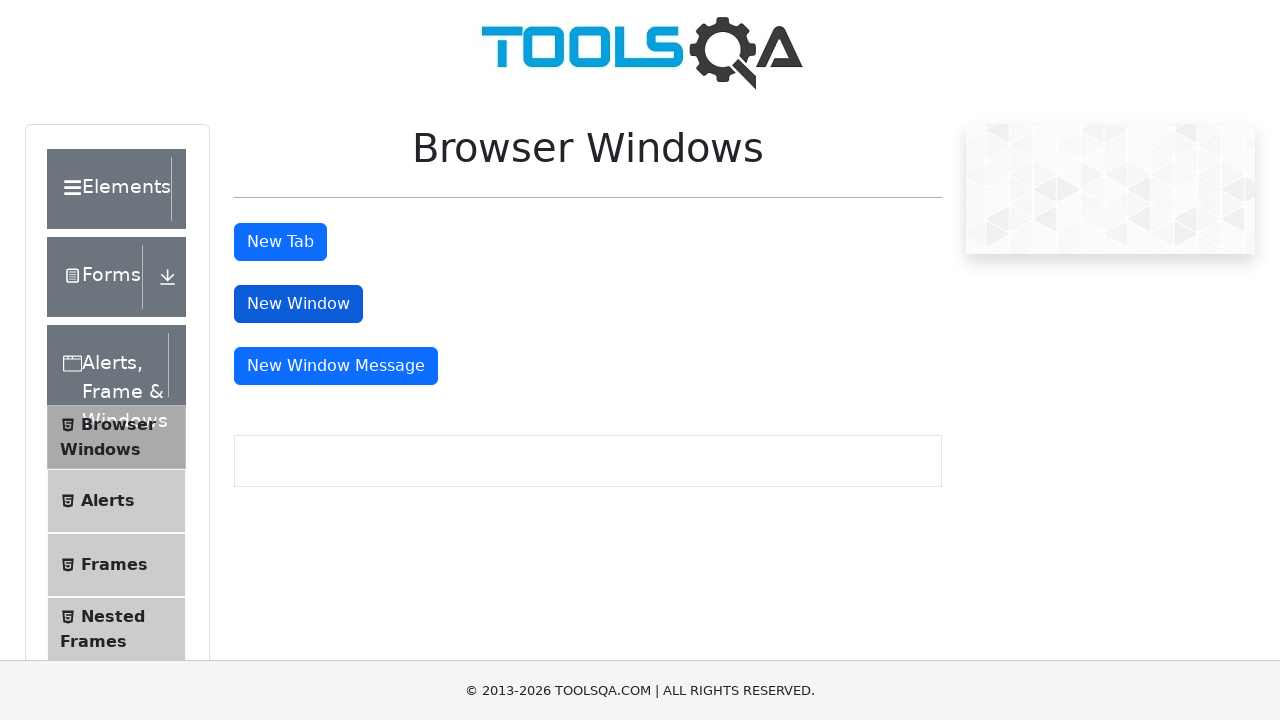

Obtained new window from page list
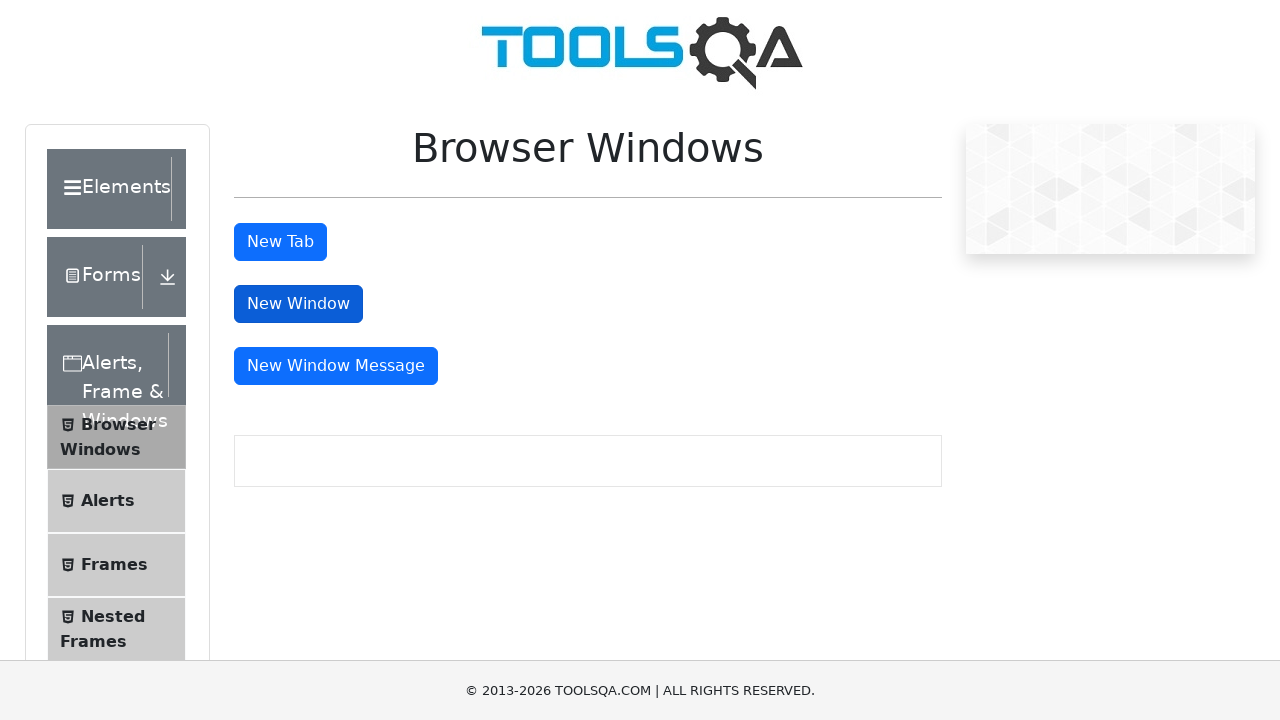

Waited for new window to load completely
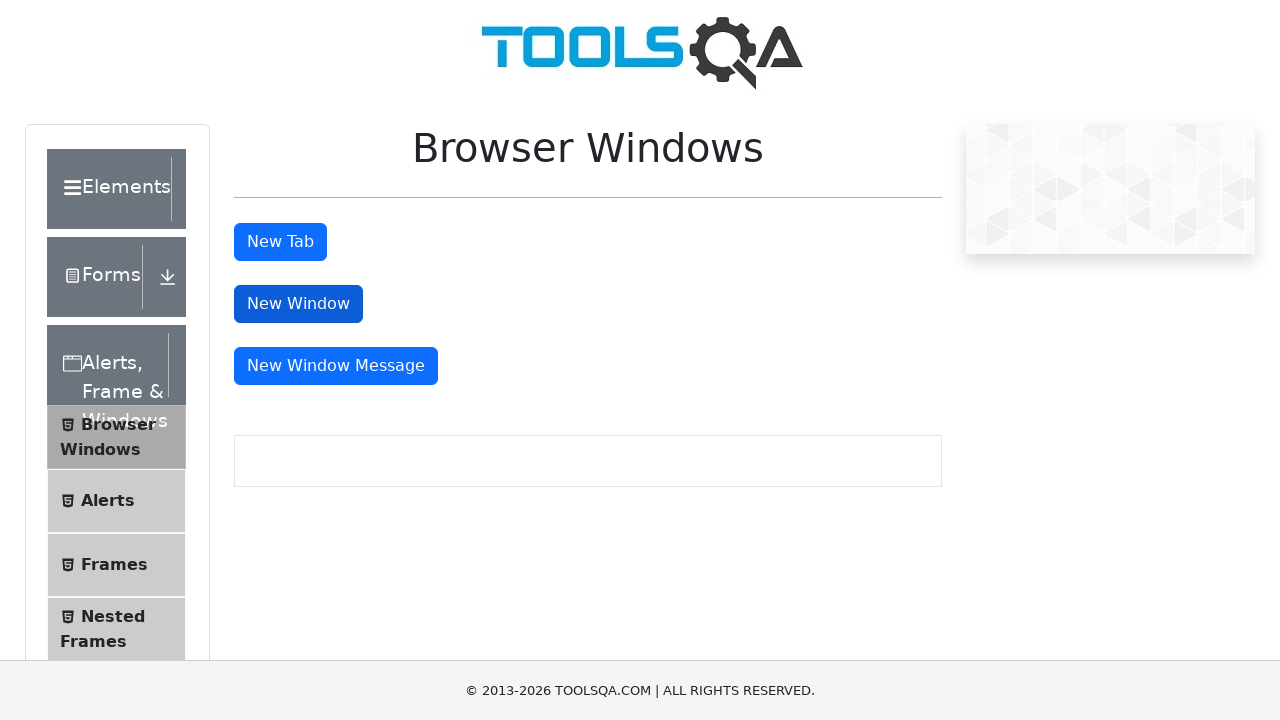

Switched back to main page and brought it to front
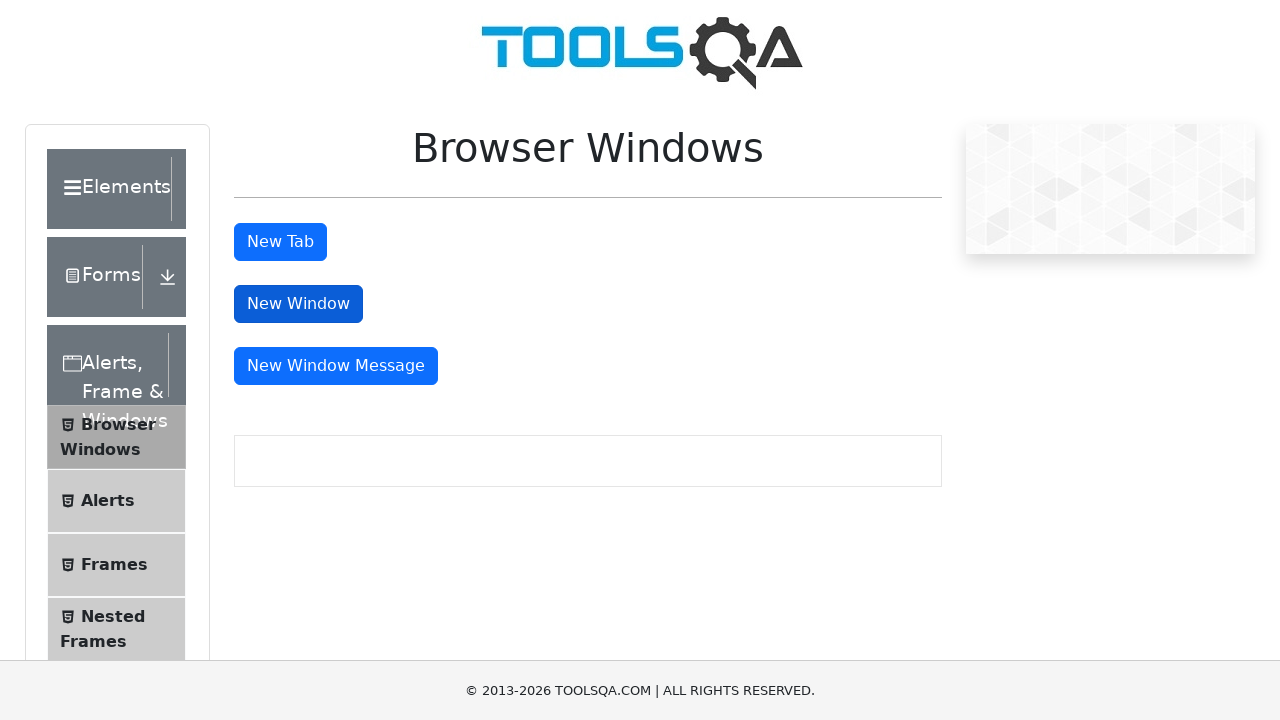

Clicked 'New Window Message' button to open window with message at (336, 366) on #messageWindowButton
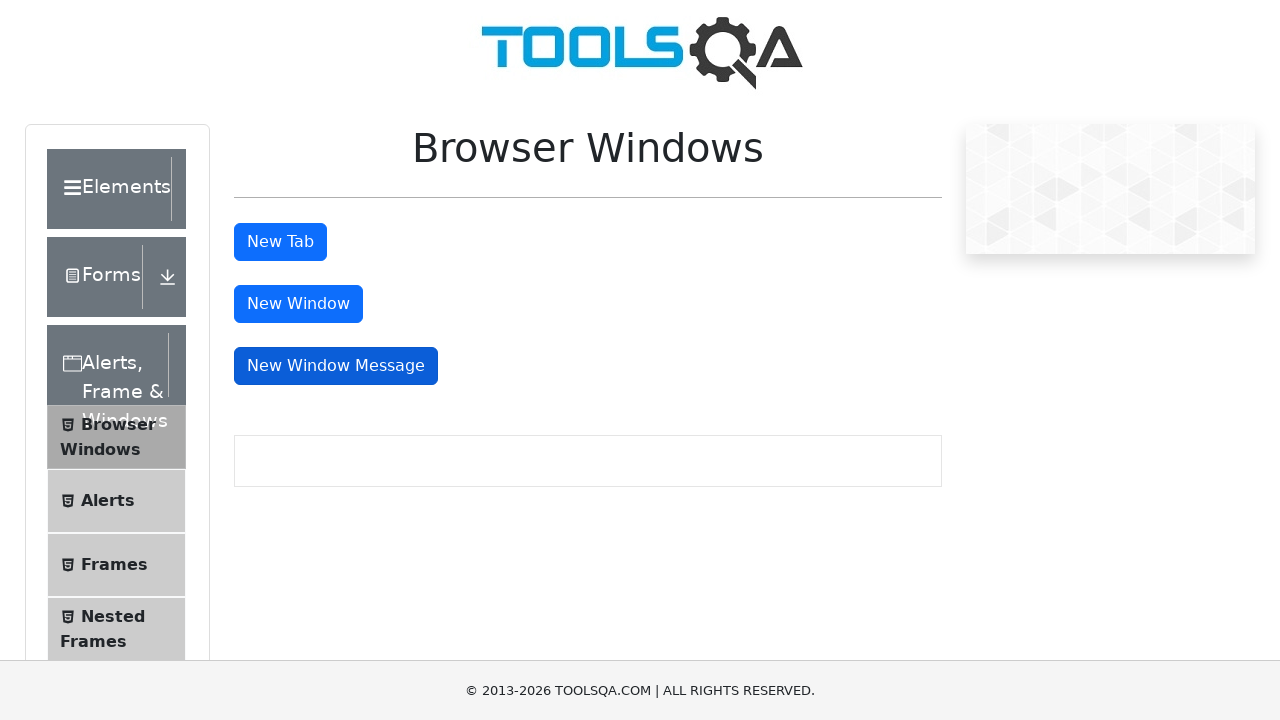

Waited 1500ms for new window with message to open
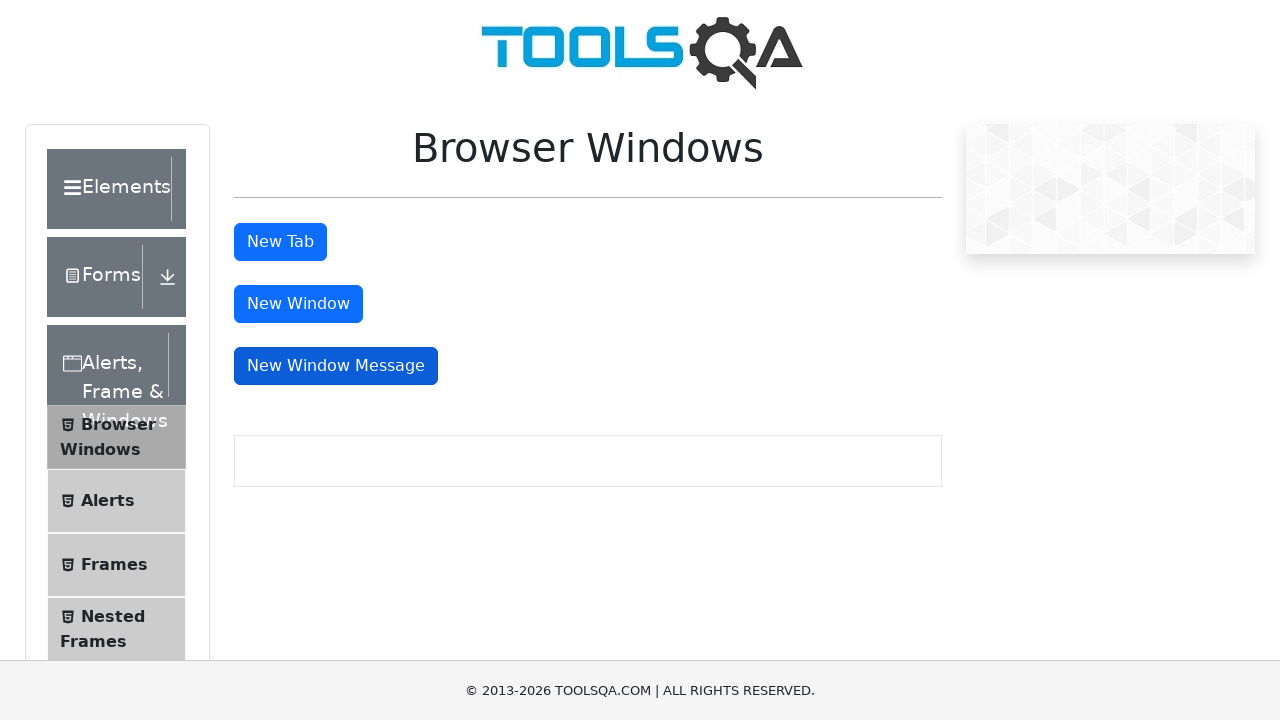

Retrieved all pages, total count: 4
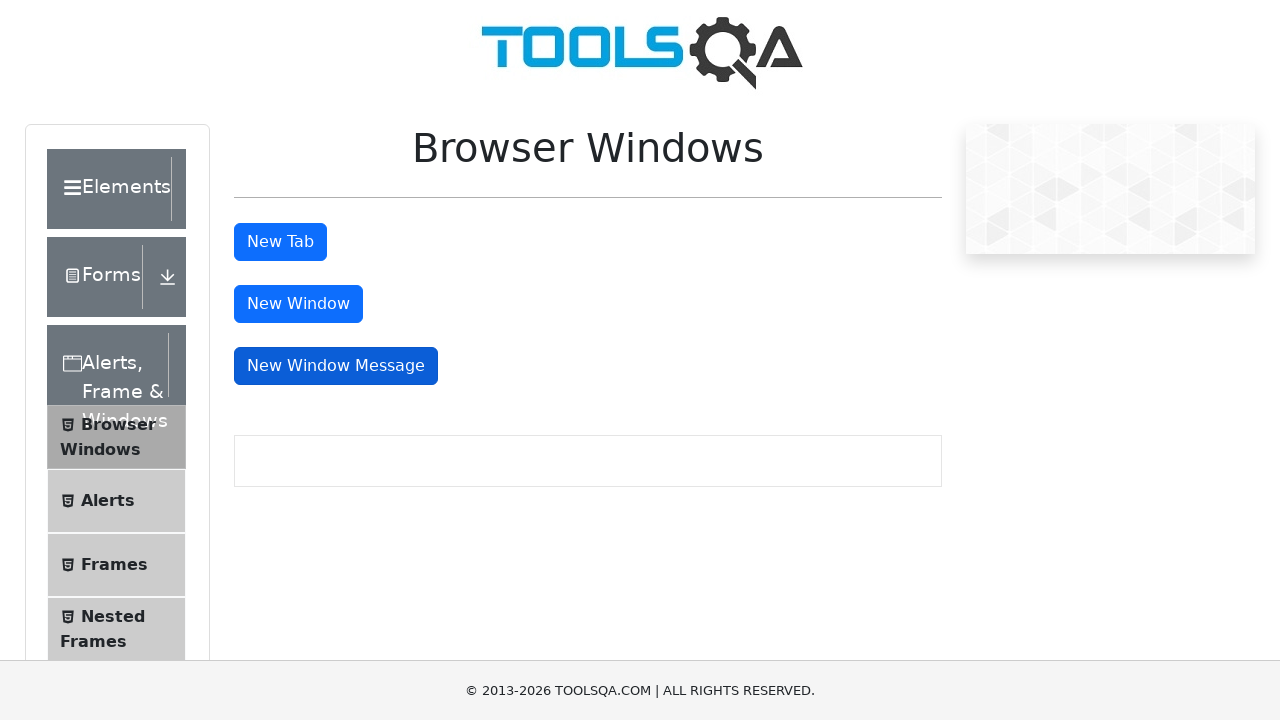

Switched back to main page and brought it to front
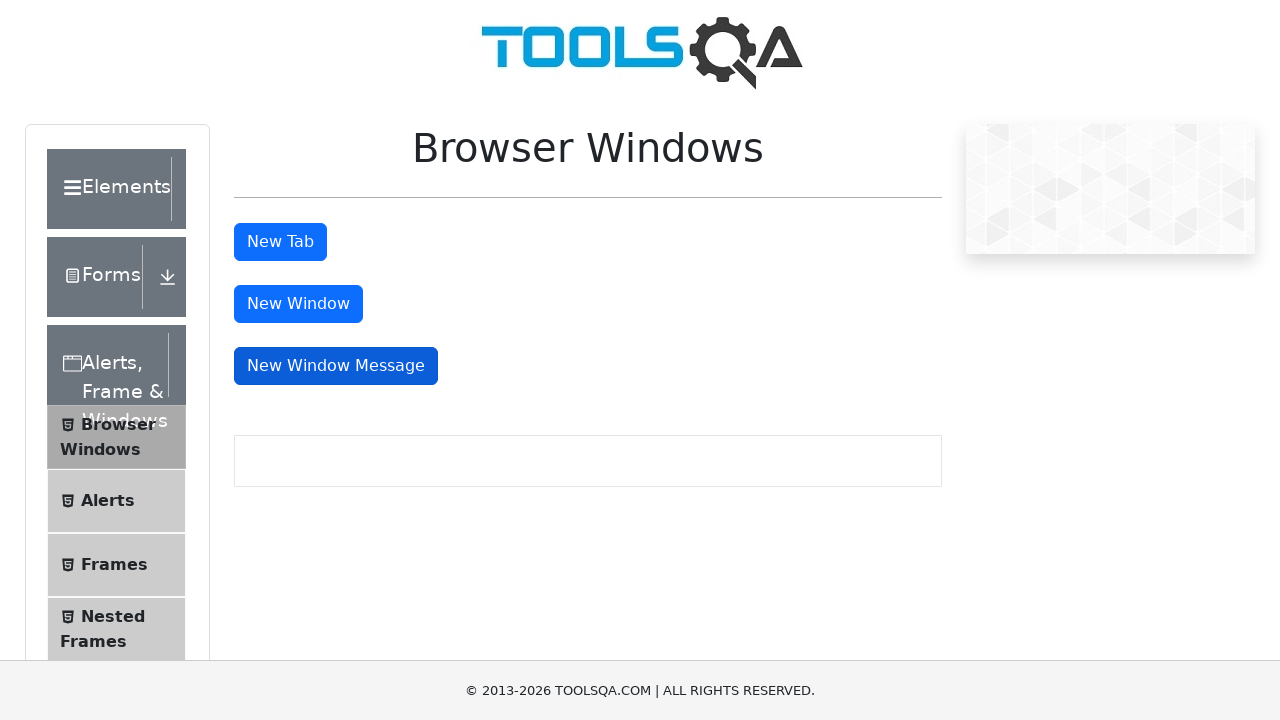

Verified total number of opened windows/tabs: 4
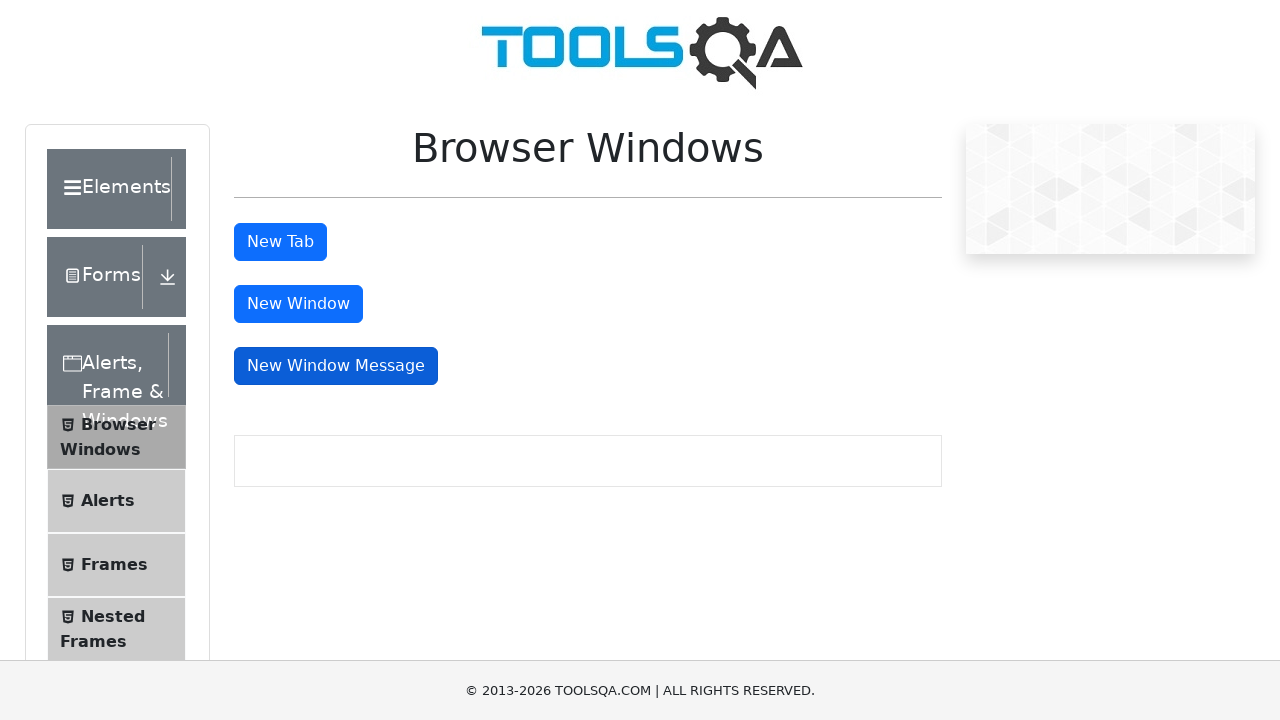

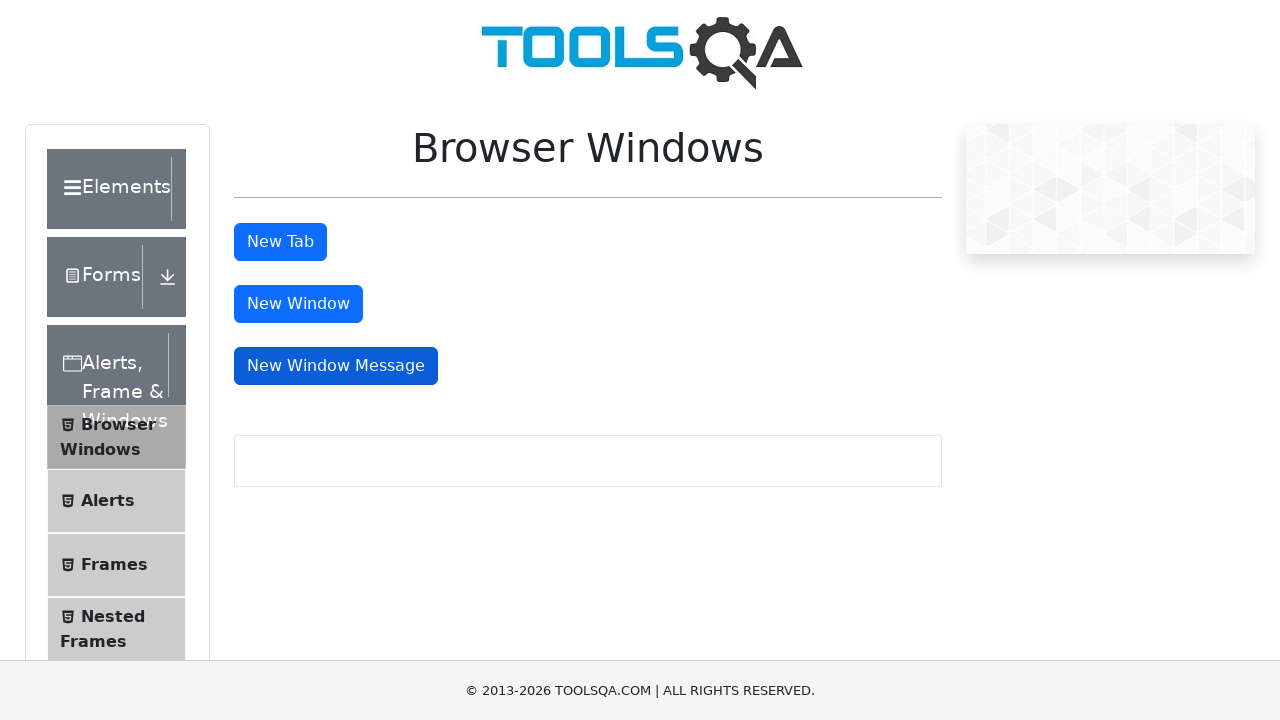